Tests multiple windows by clicking a link that opens a new tab

Starting URL: https://the-internet.herokuapp.com/windows

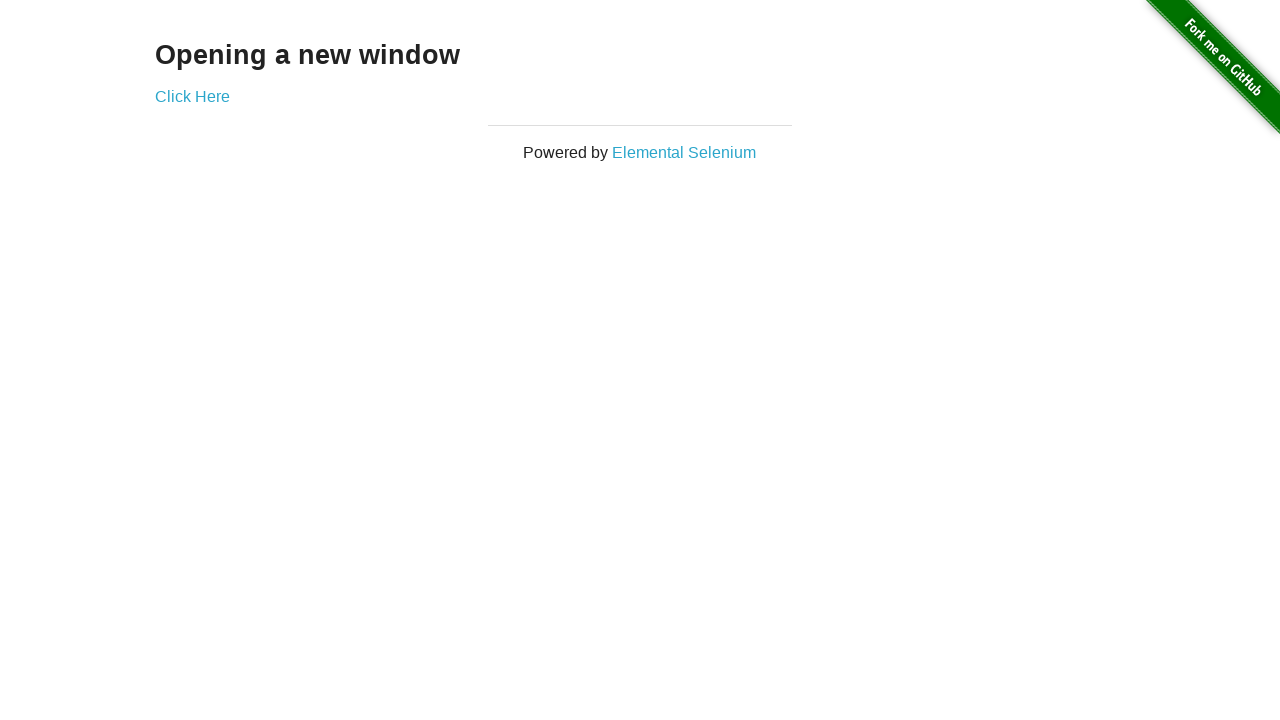

Clicked link to open new window at (192, 96) on xpath=//*[@id="content"]/div/a
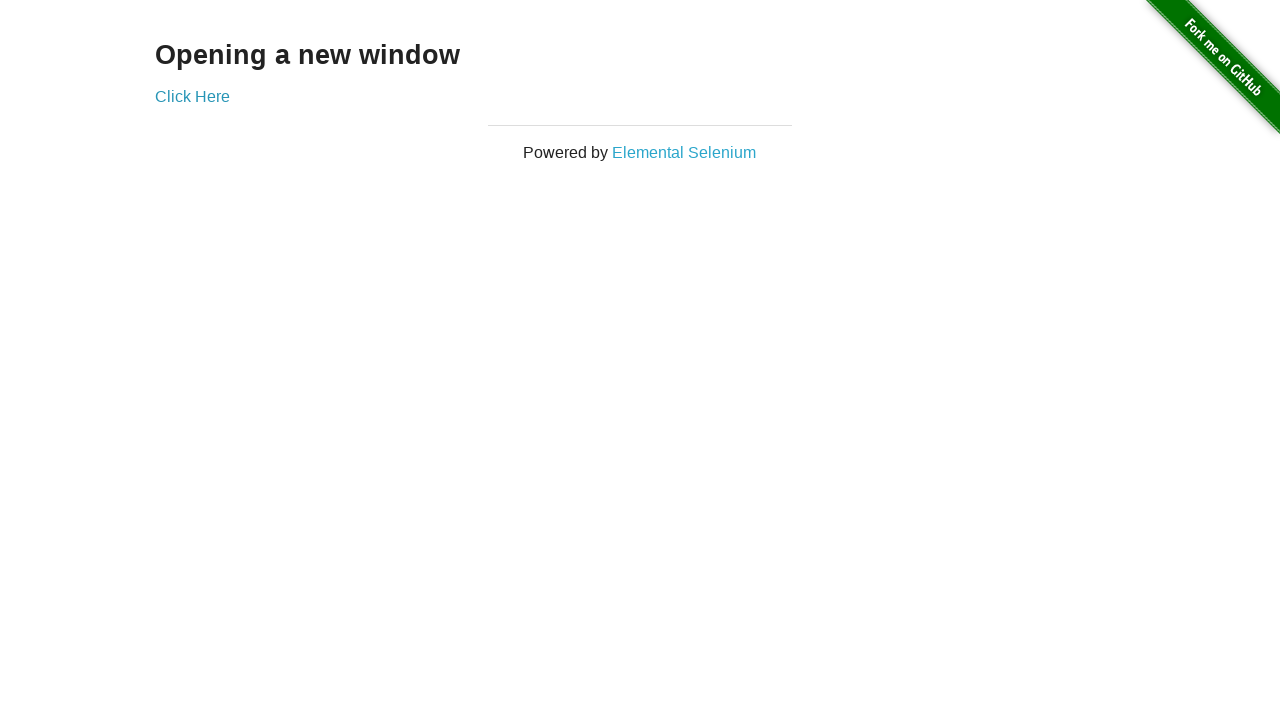

New page/window opened and captured
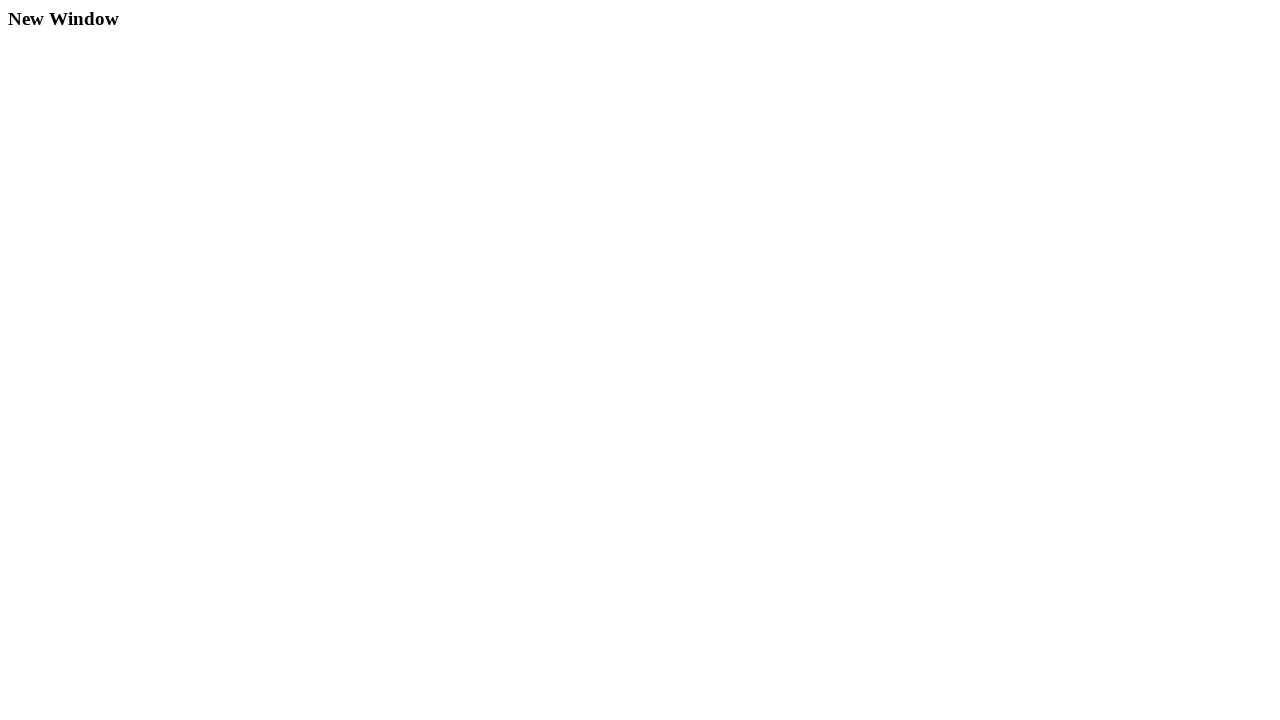

New window page loaded completely
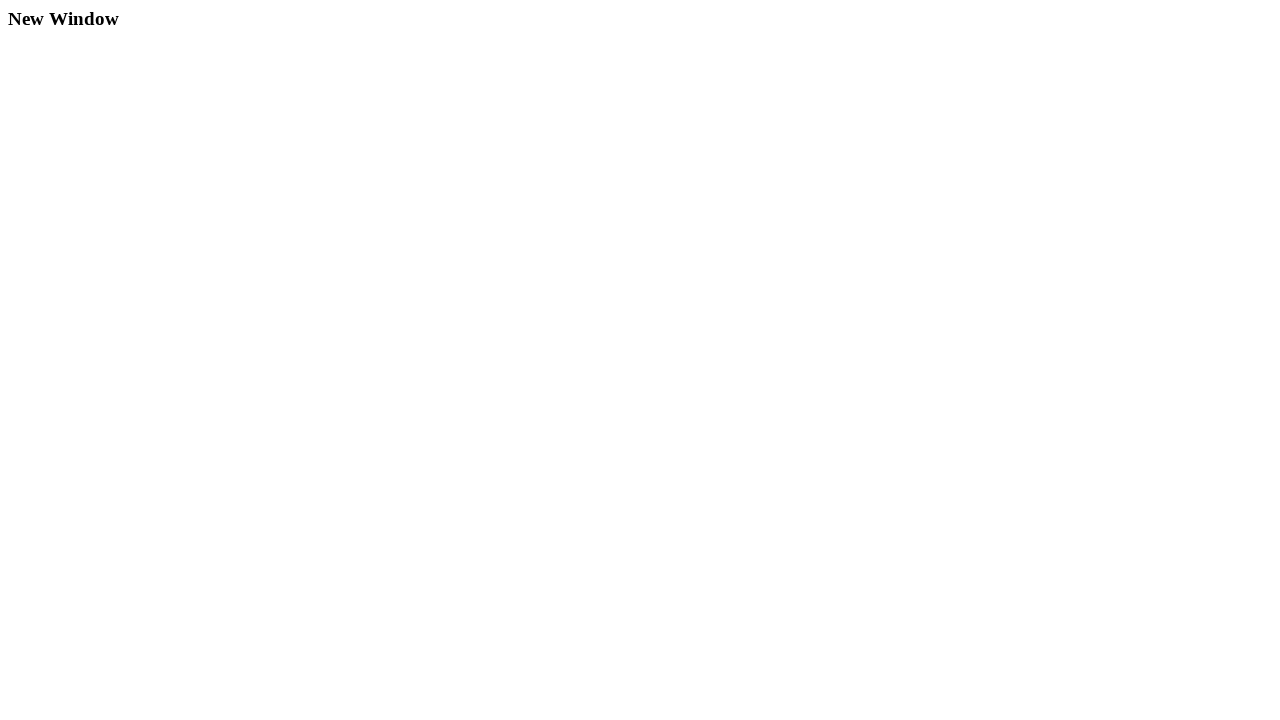

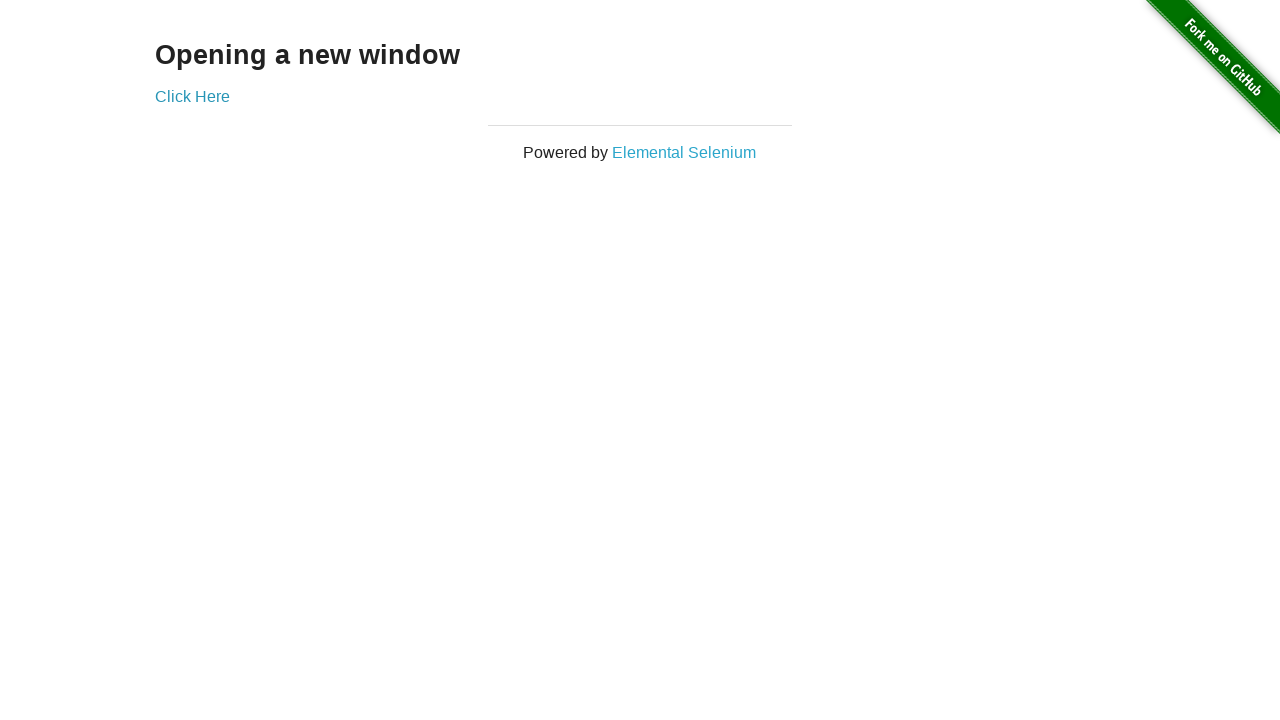